Tests selectbox functionality by selecting options using different selection methods

Starting URL: http://www.tlkeith.com/WebDriverIOTutorialTest.html

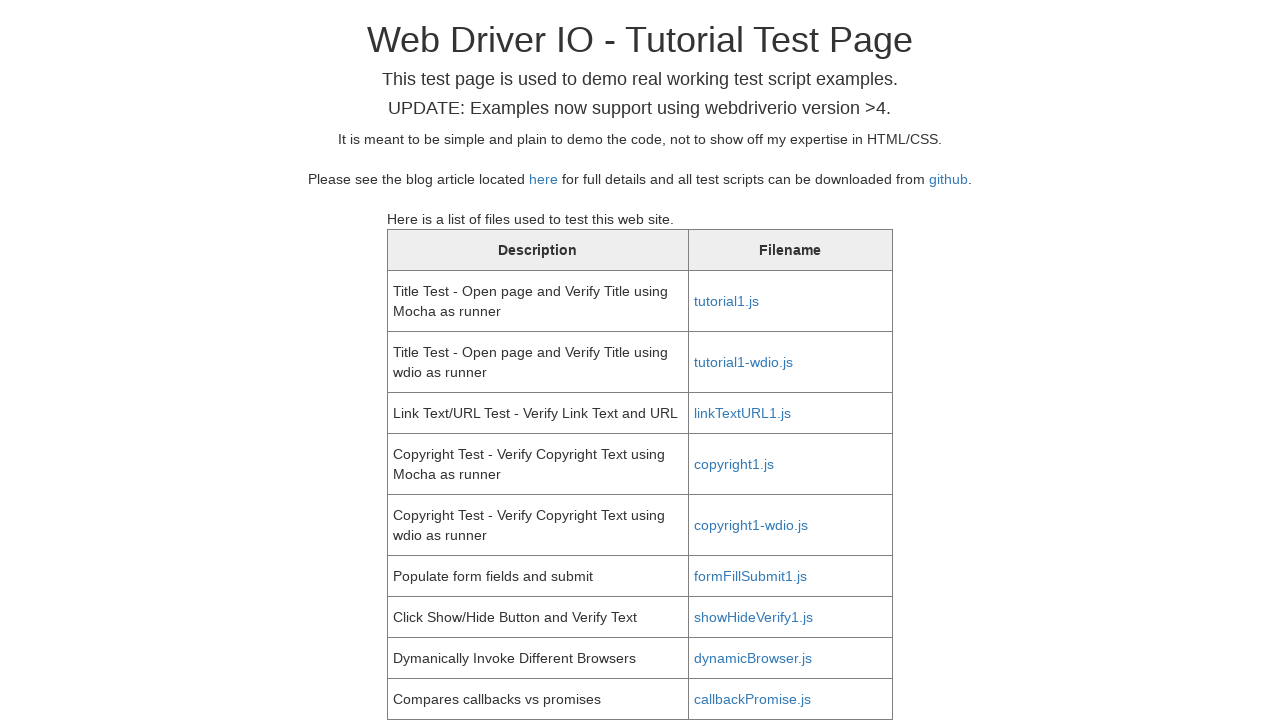

Scrolled selectbox into view
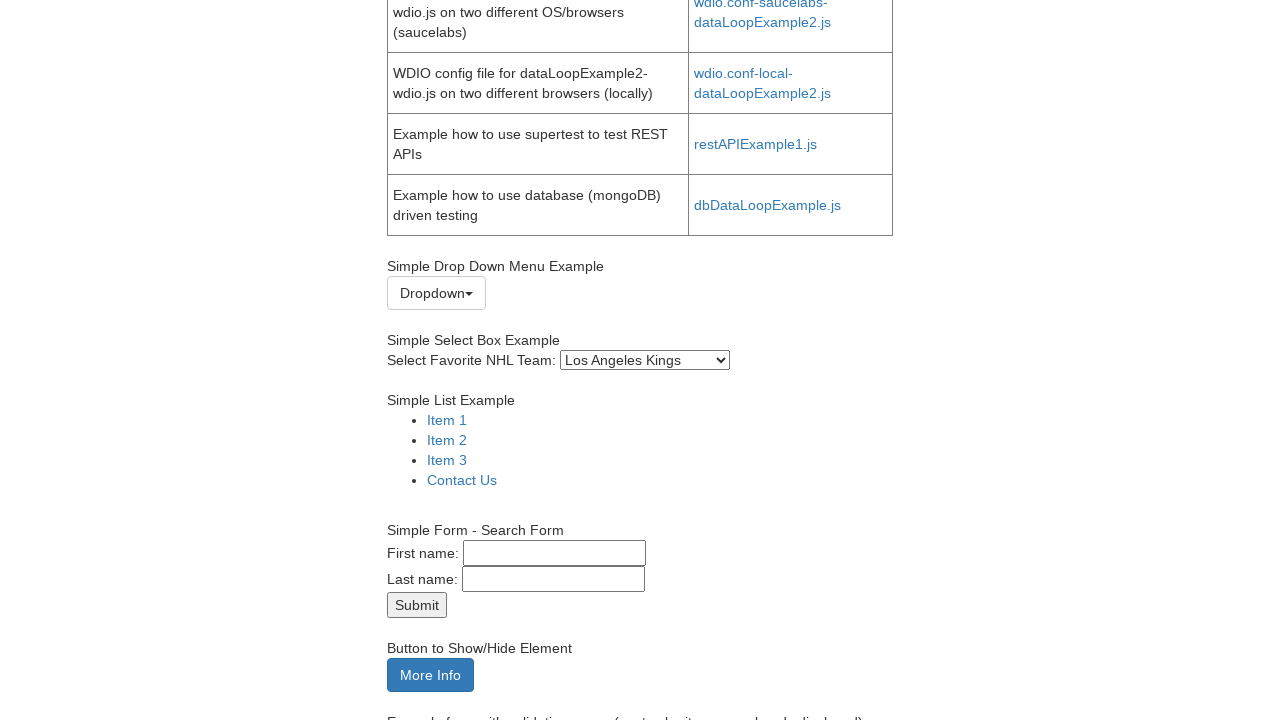

Retrieved default selected option text
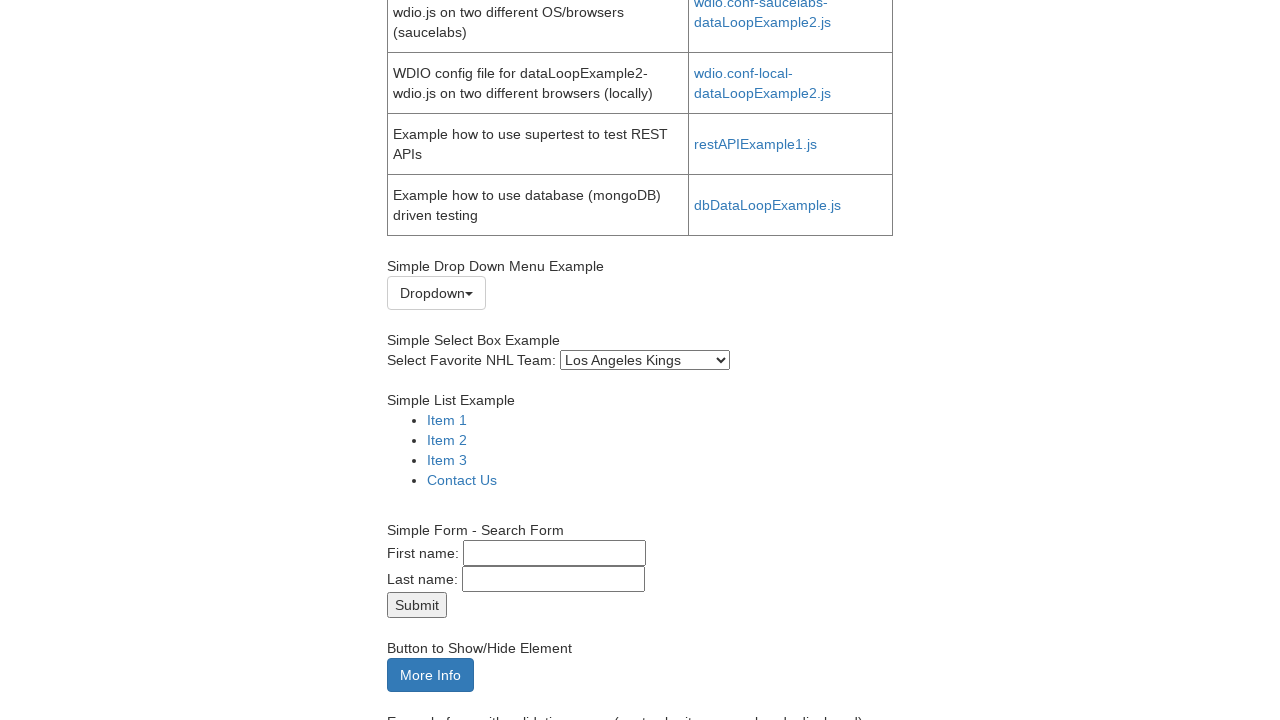

Verified default selection is 'Los Angeles Kings'
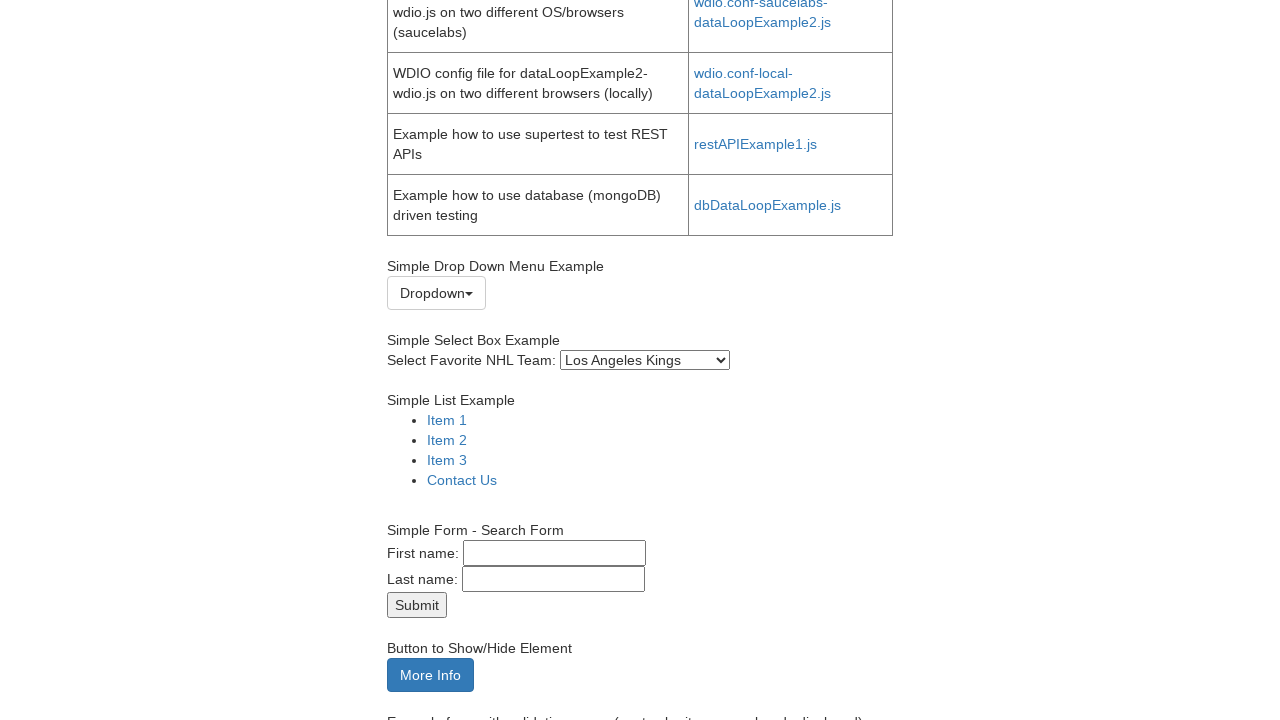

Selected option by visible text 'San Jose Sharks' on #selectbox
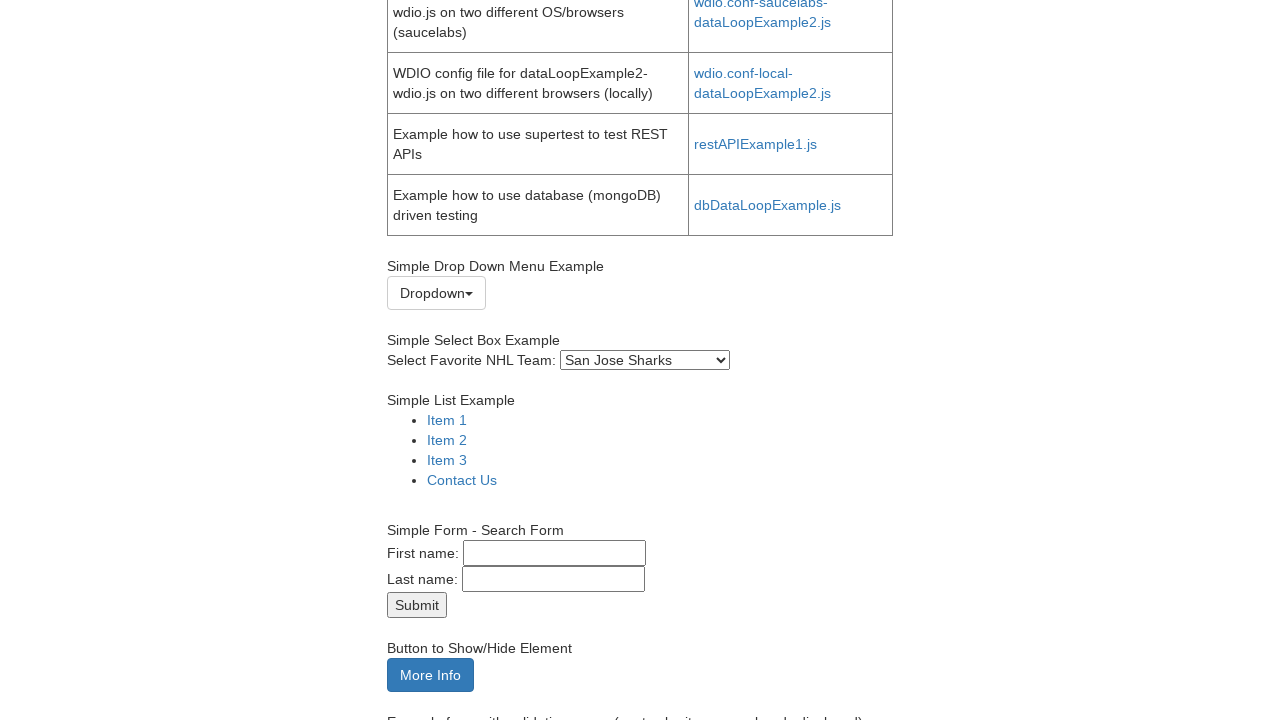

Waited 500ms for selection to complete
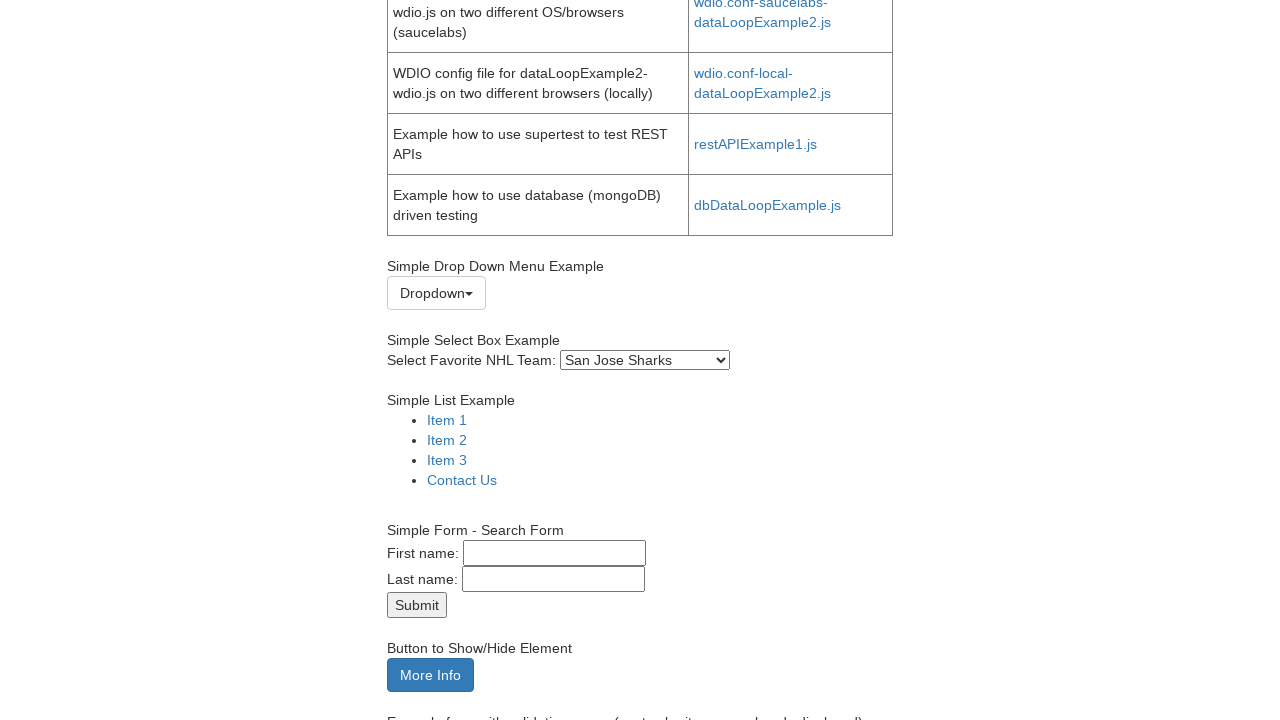

Retrieved checked option text after selection by label
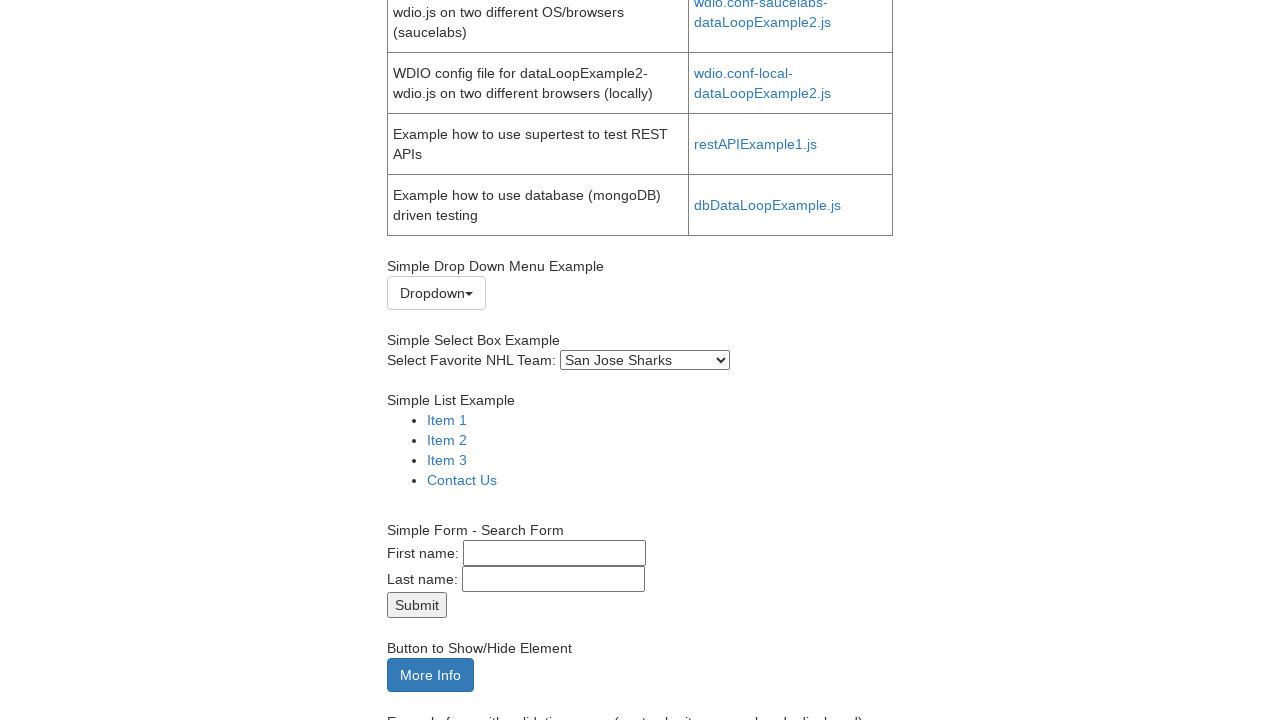

Verified selection by label is 'San Jose Sharks'
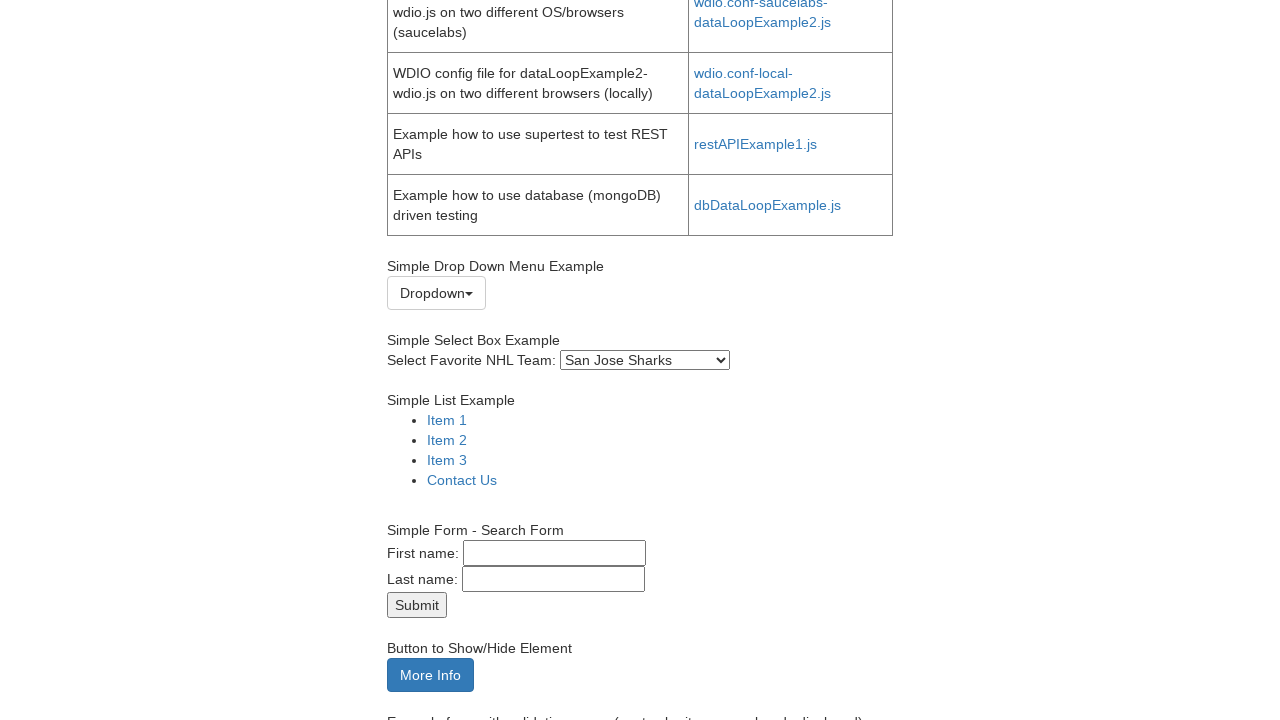

Selected option by index 21 on #selectbox
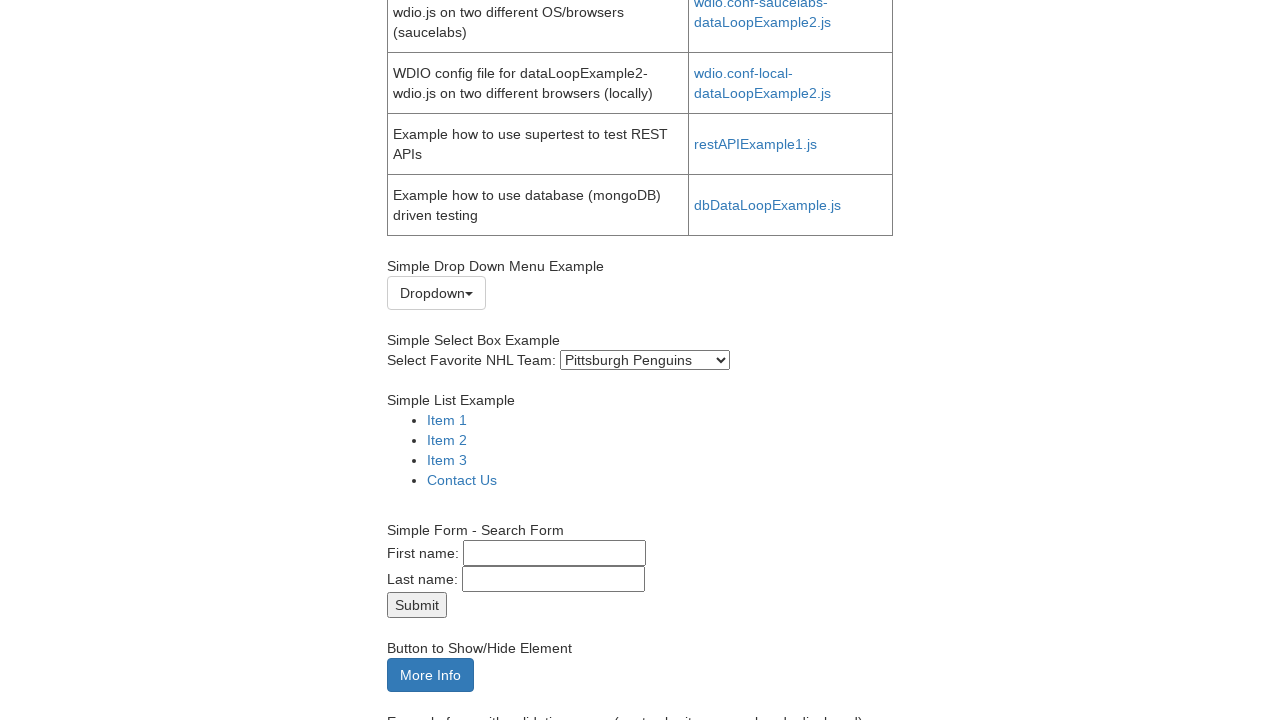

Waited 500ms for selection to complete
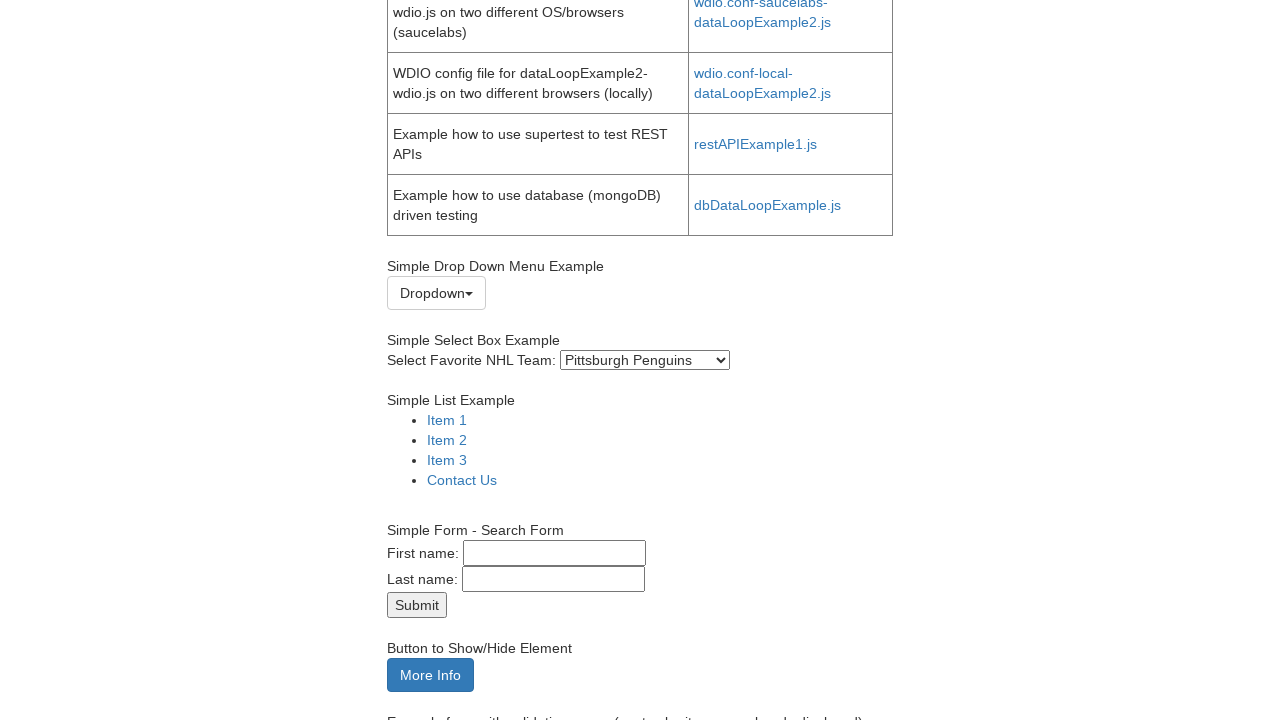

Retrieved checked option text after selection by index
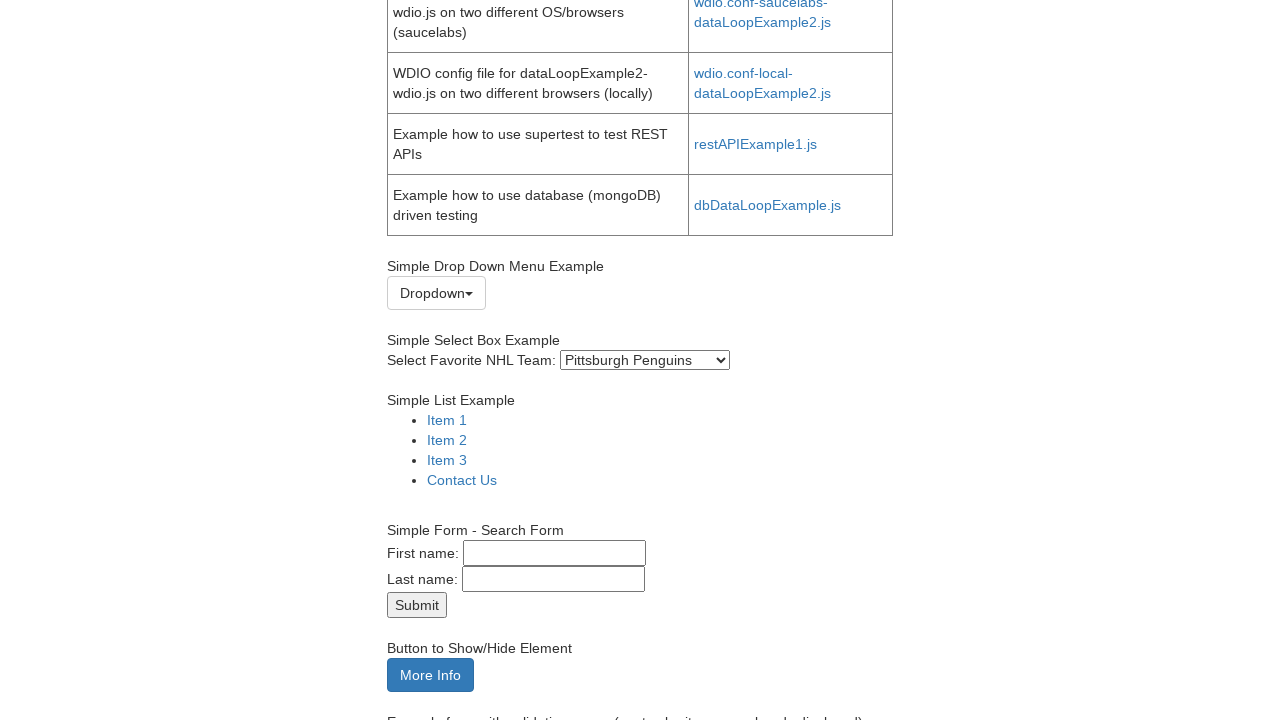

Verified selection by index is 'Pittsburgh Penguins'
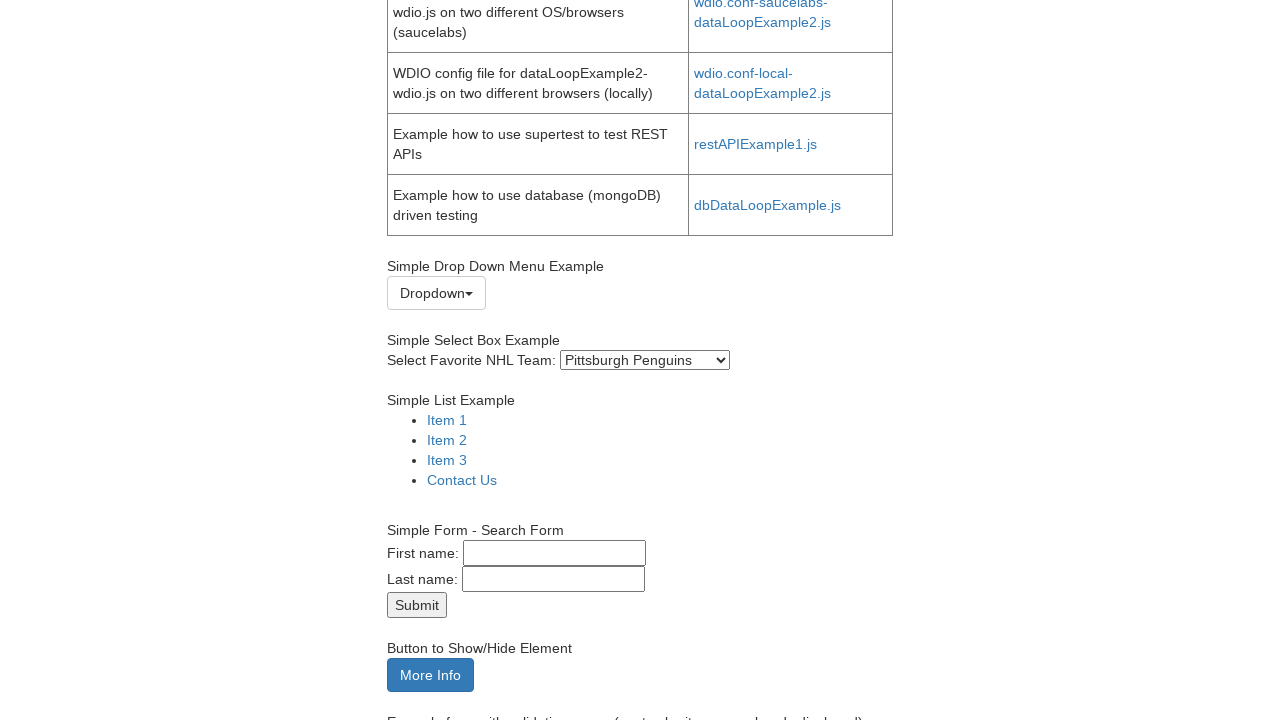

Selected option by value 'Blackhawks' on #selectbox
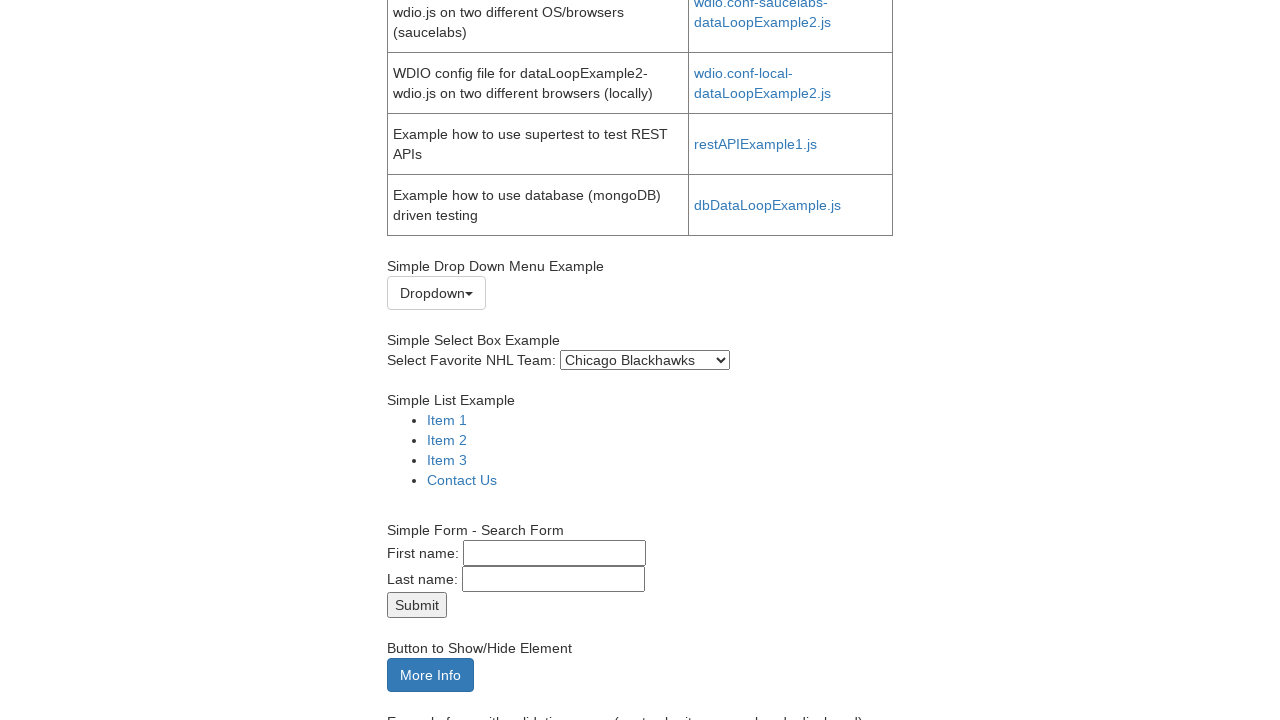

Waited 500ms for selection to complete
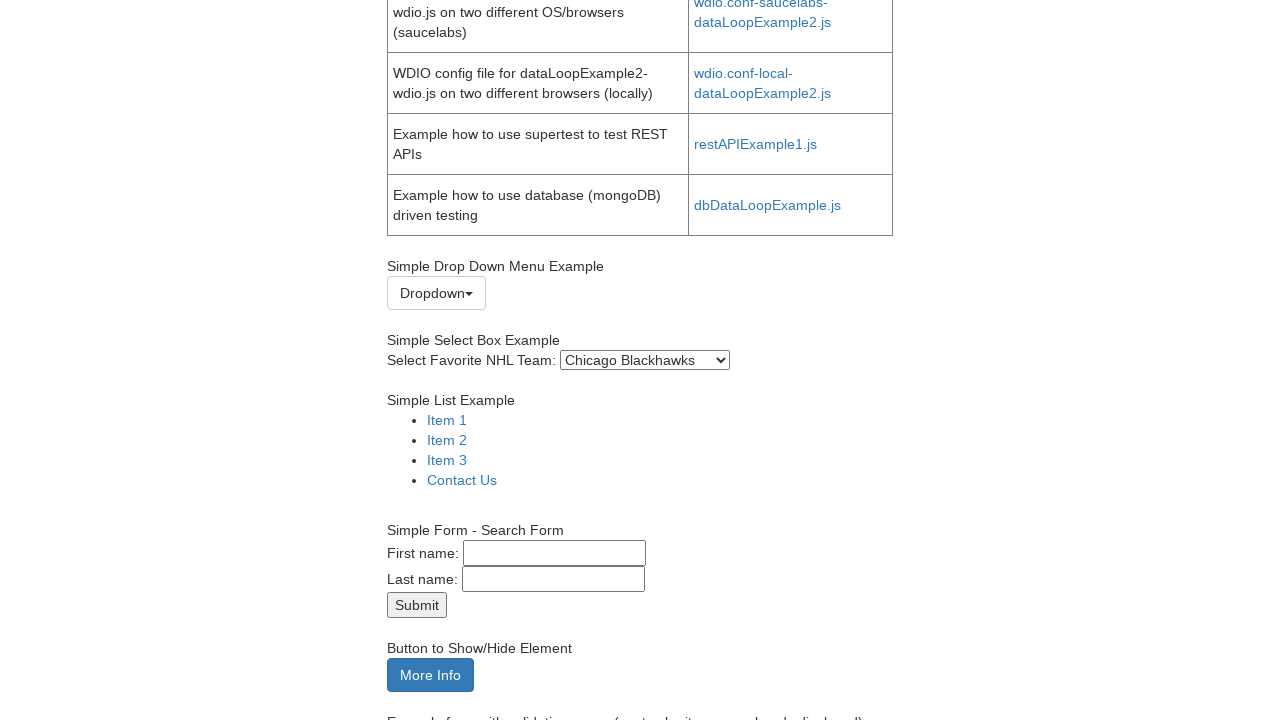

Retrieved checked option text after selection by value
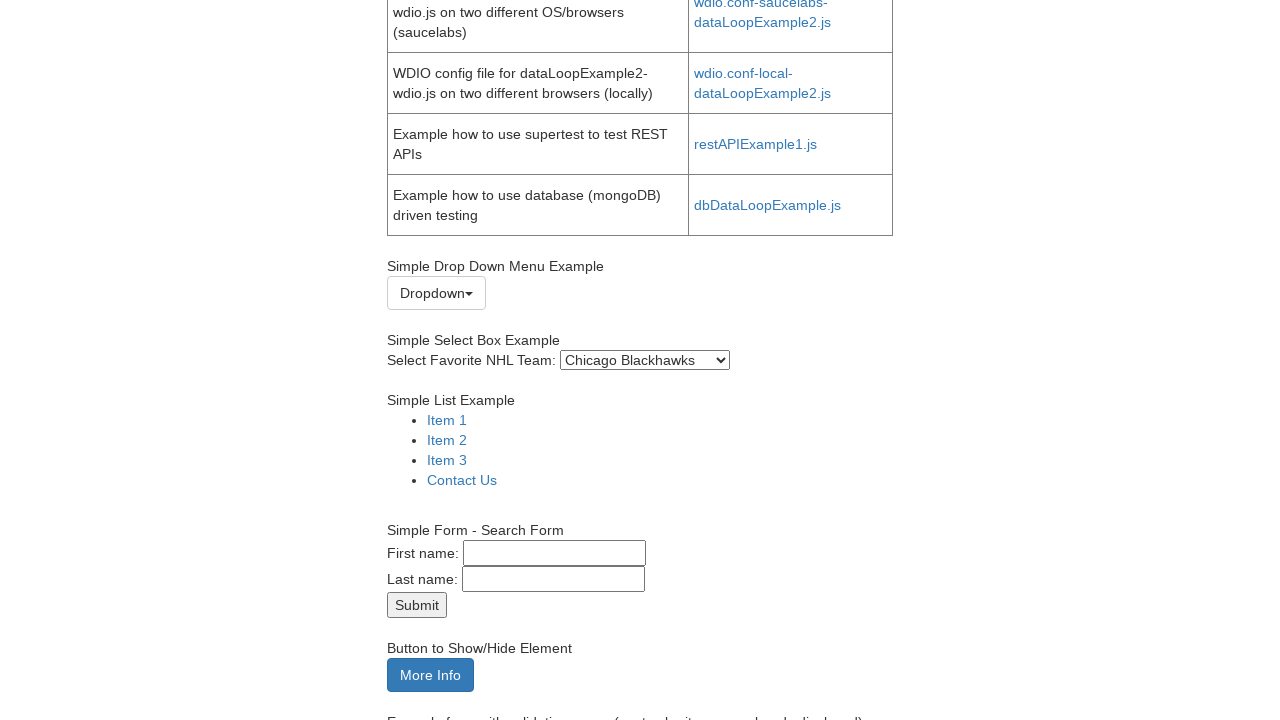

Verified selection by value is 'Chicago Blackhawks'
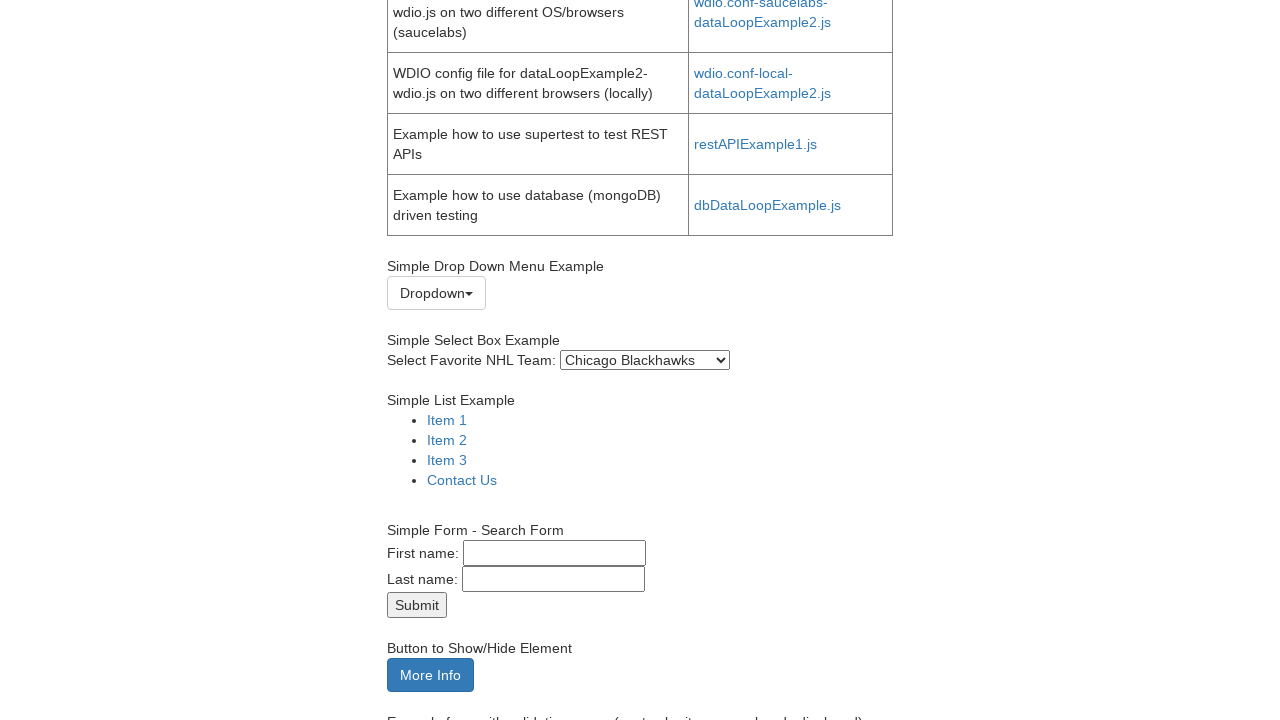

Selected option by attribute value 'Coyotes' on #selectbox
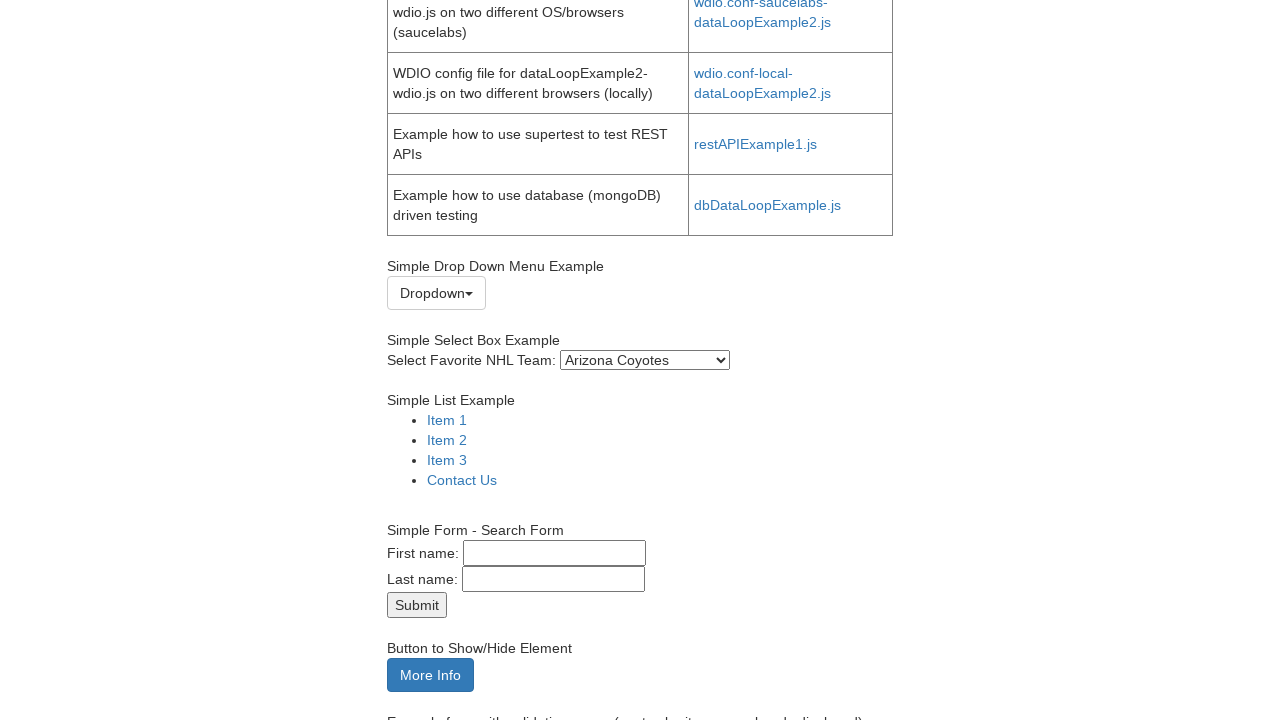

Waited 500ms for selection to complete
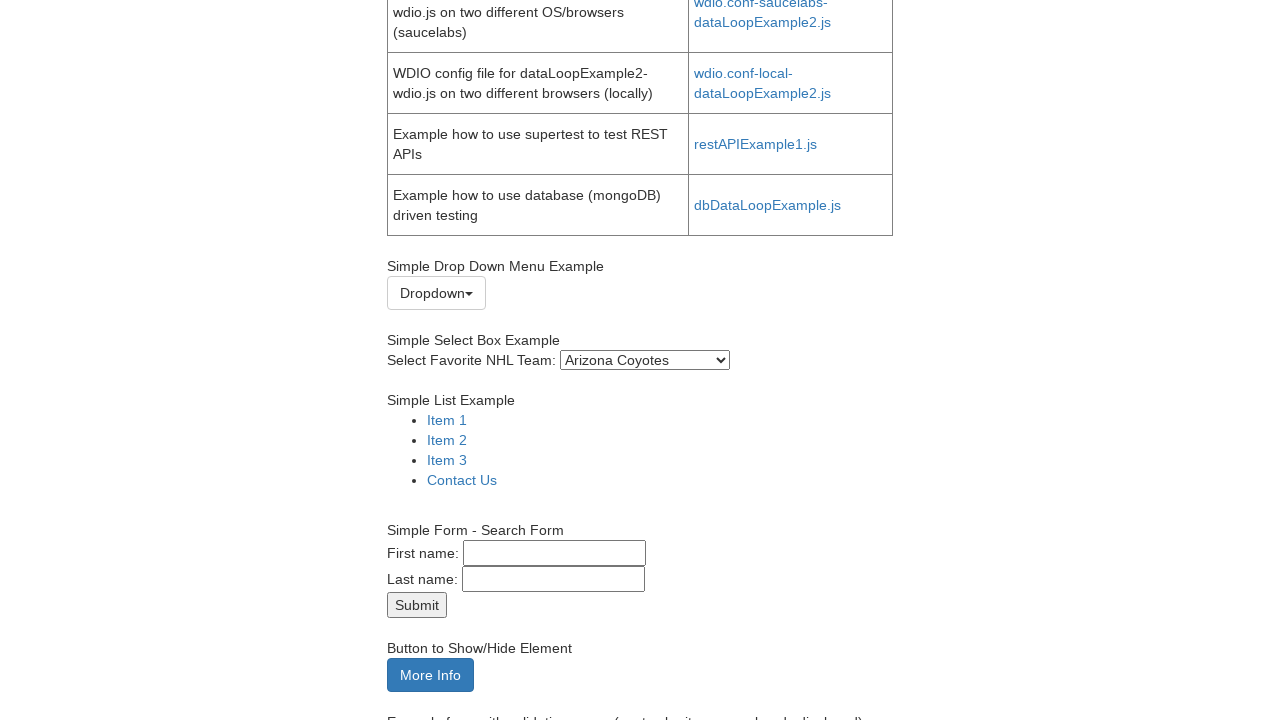

Retrieved checked option text after selection by attribute
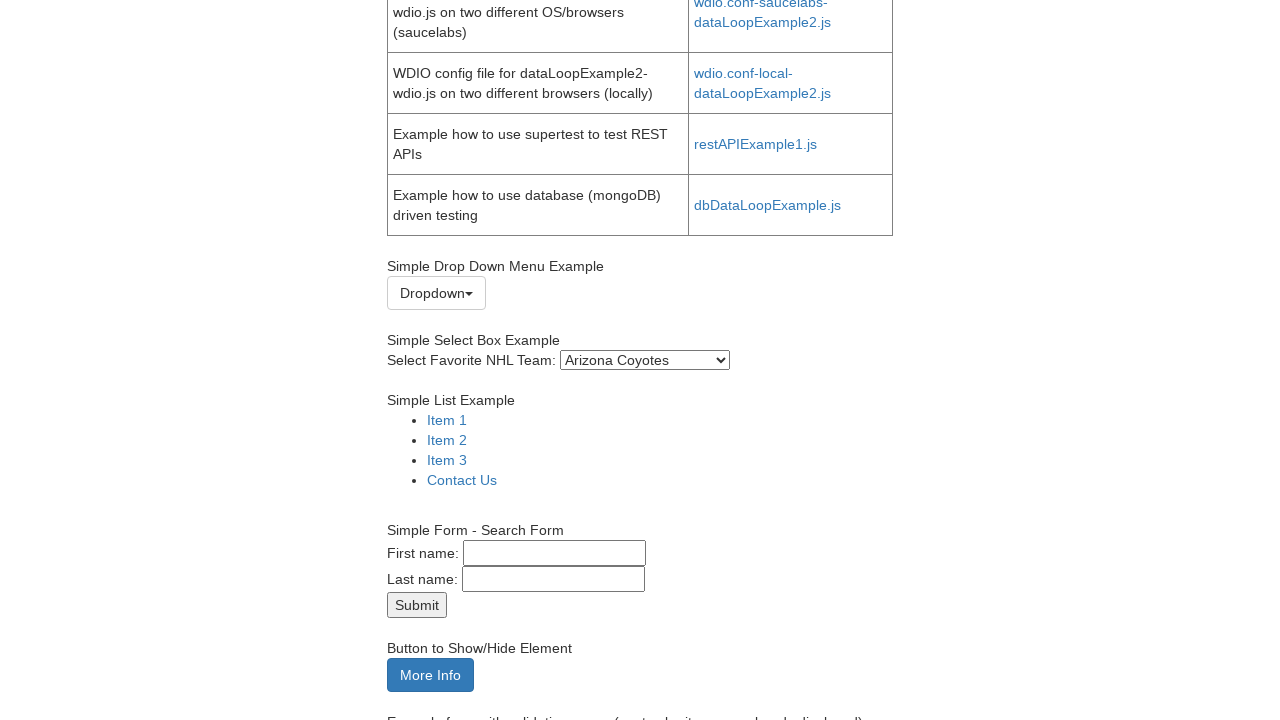

Verified selection by attribute is 'Arizona Coyotes'
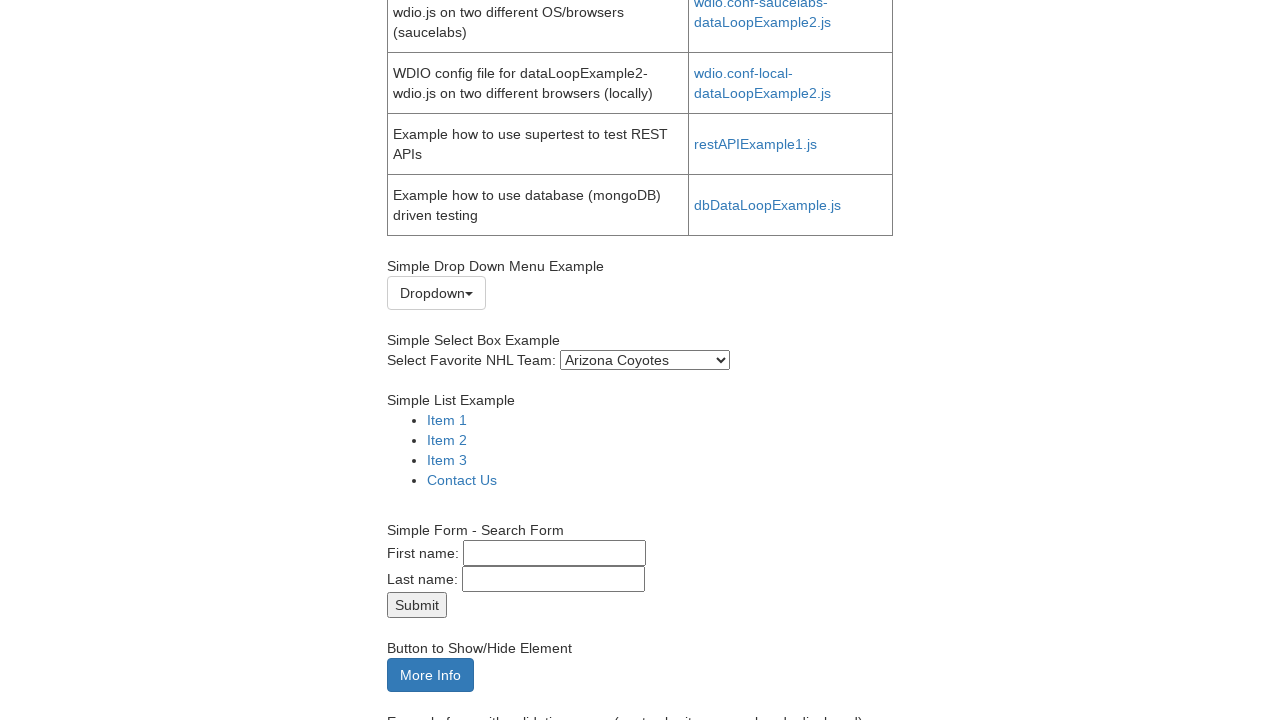

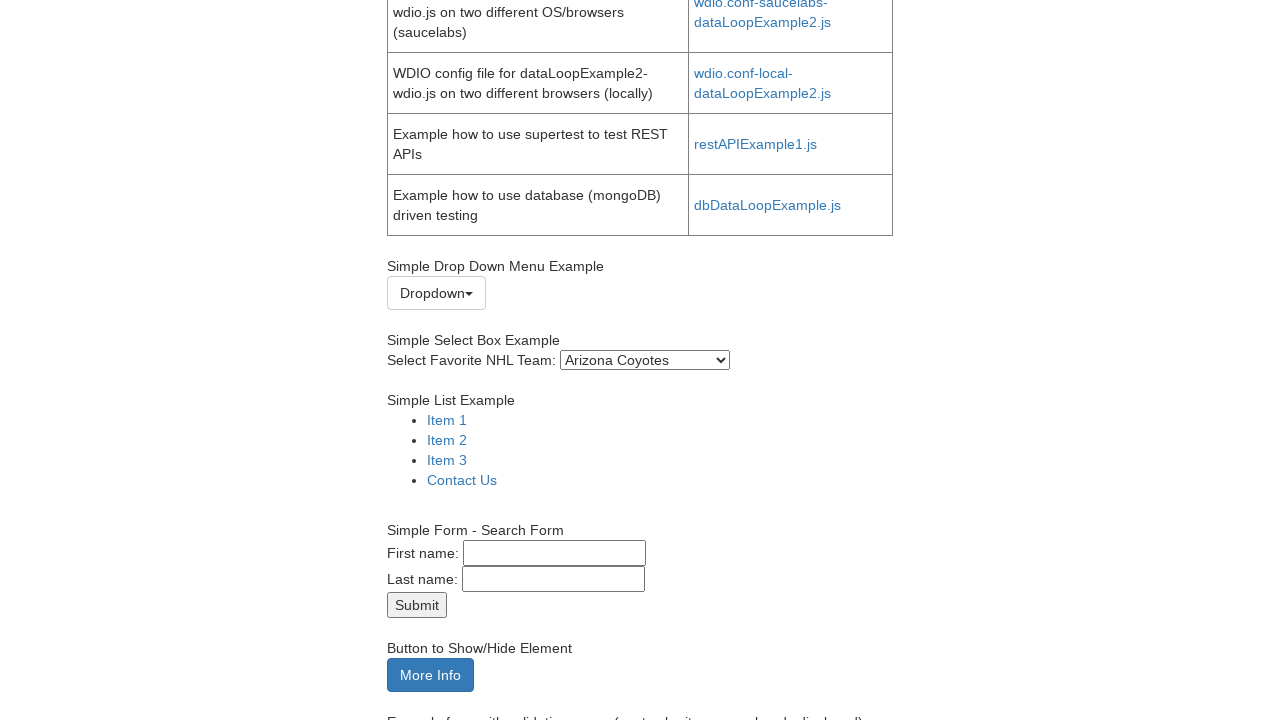